Tests that when no books are marked as favorites, navigating to "My Books" shows an empty state message indicating favorites will appear there.

Starting URL: https://tap-ht24-testverktyg.github.io/exam-template/

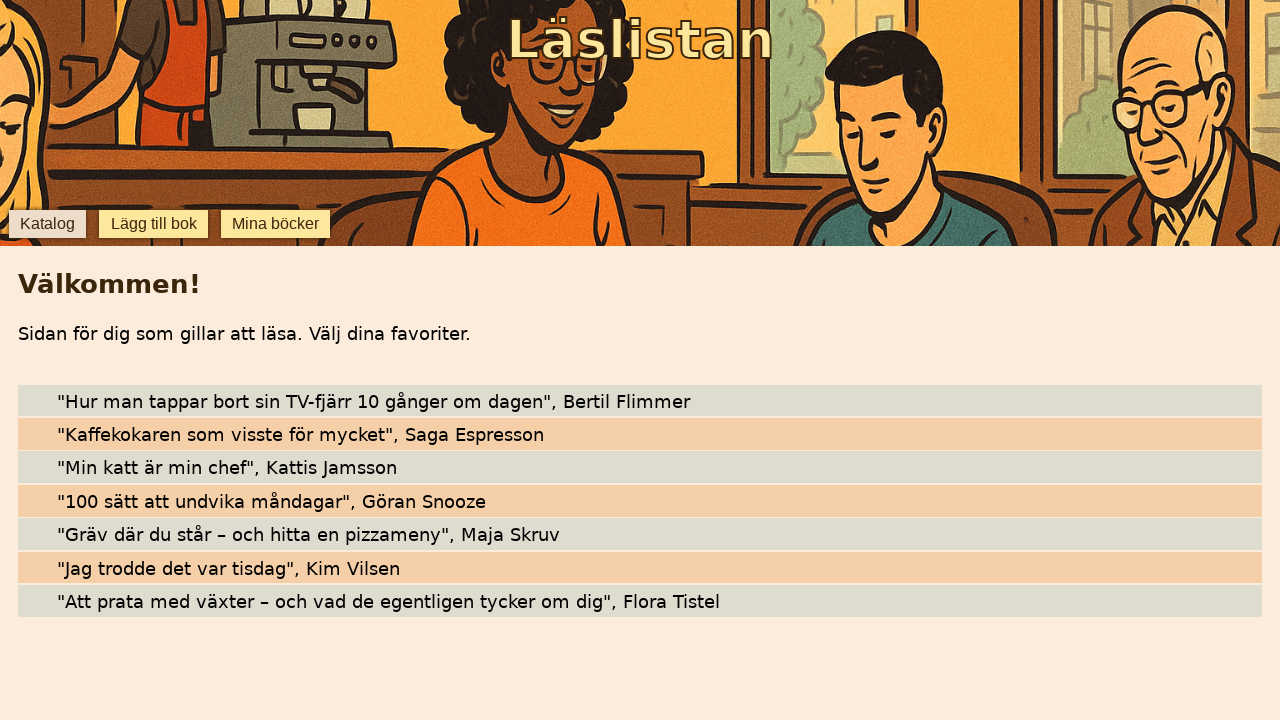

Navigated to the starting URL
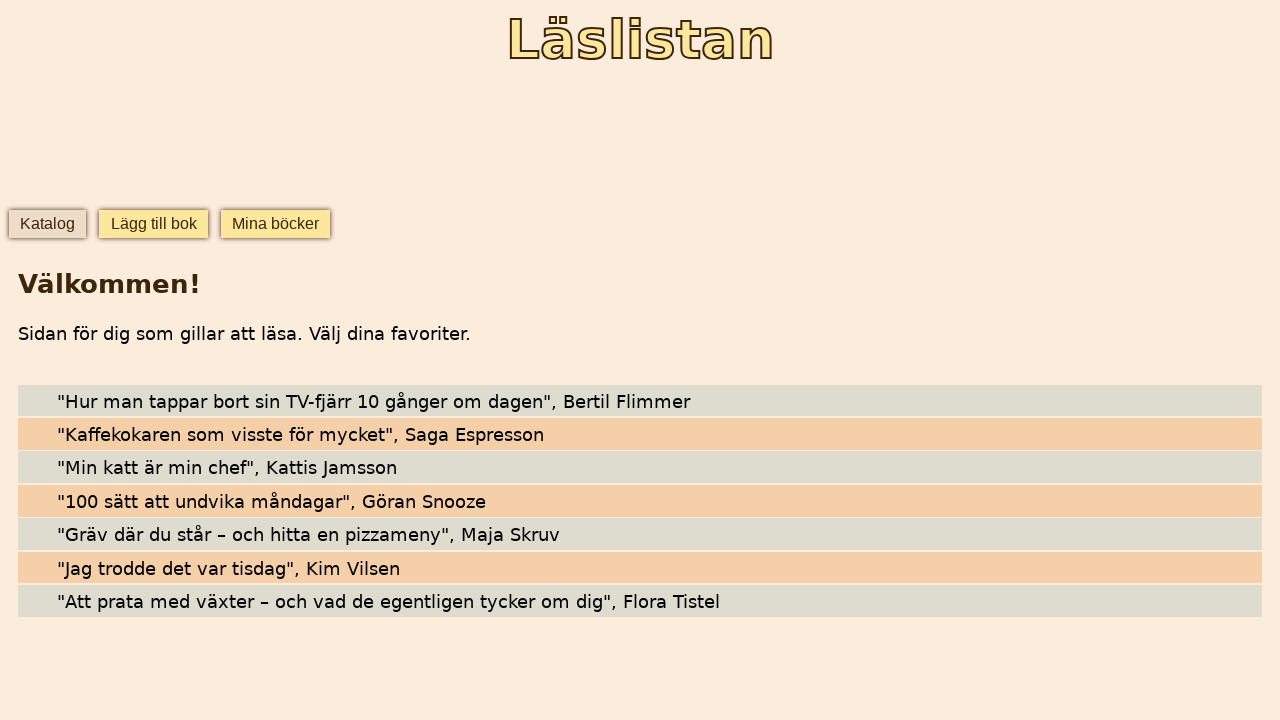

Clicked on 'Mina böcker' (My Books) button at (276, 224) on internal:role=button[name="mina böcker"i]
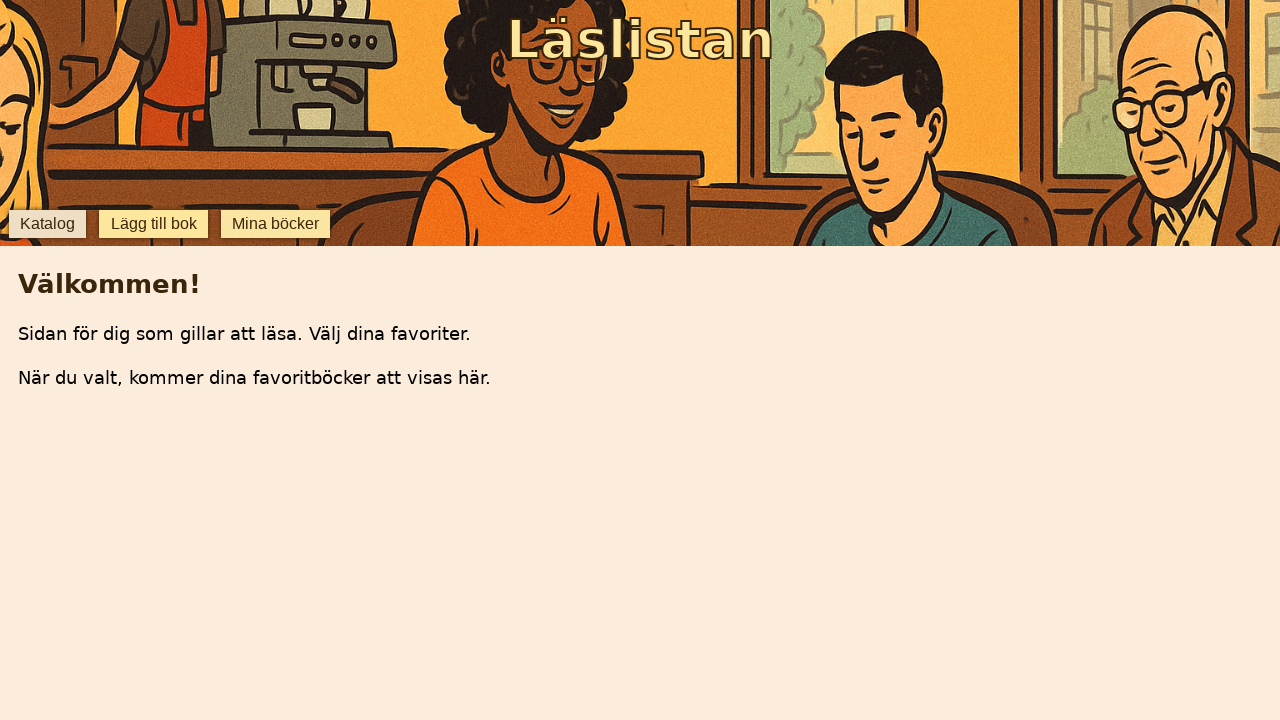

Empty state message confirmed - 'När du valt, kommer dina favoritböcker att visas här.' is displayed
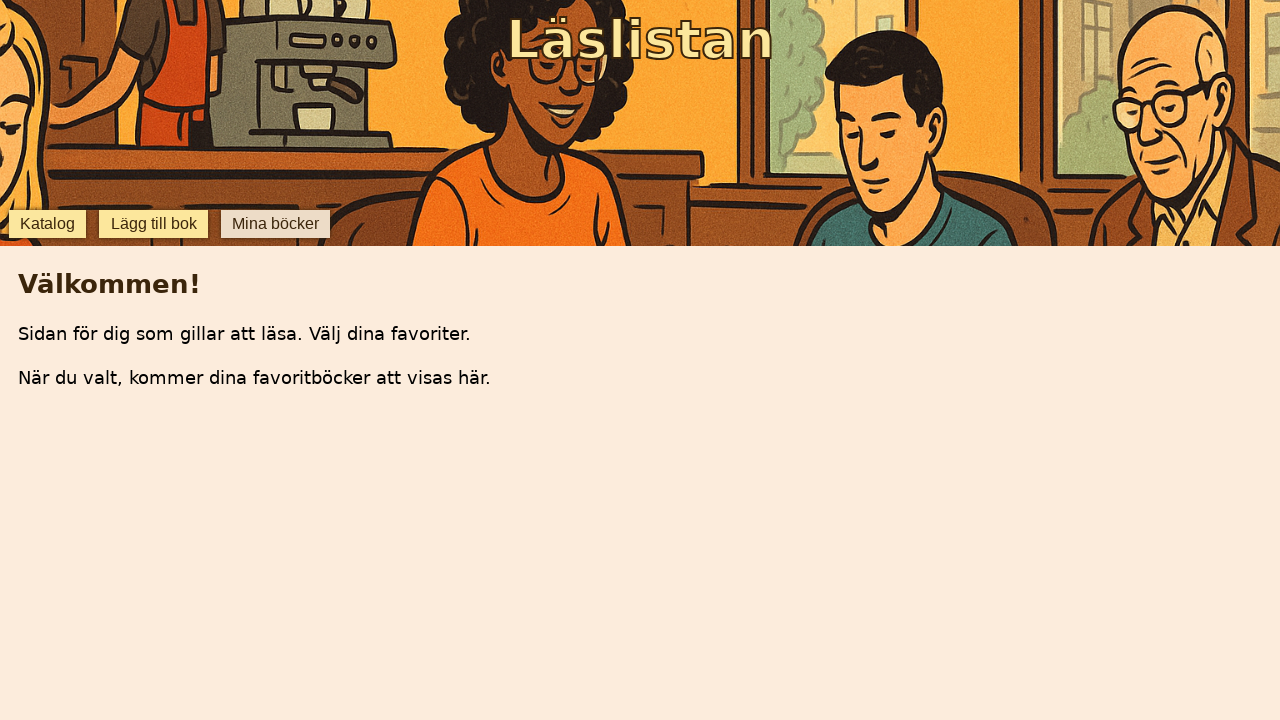

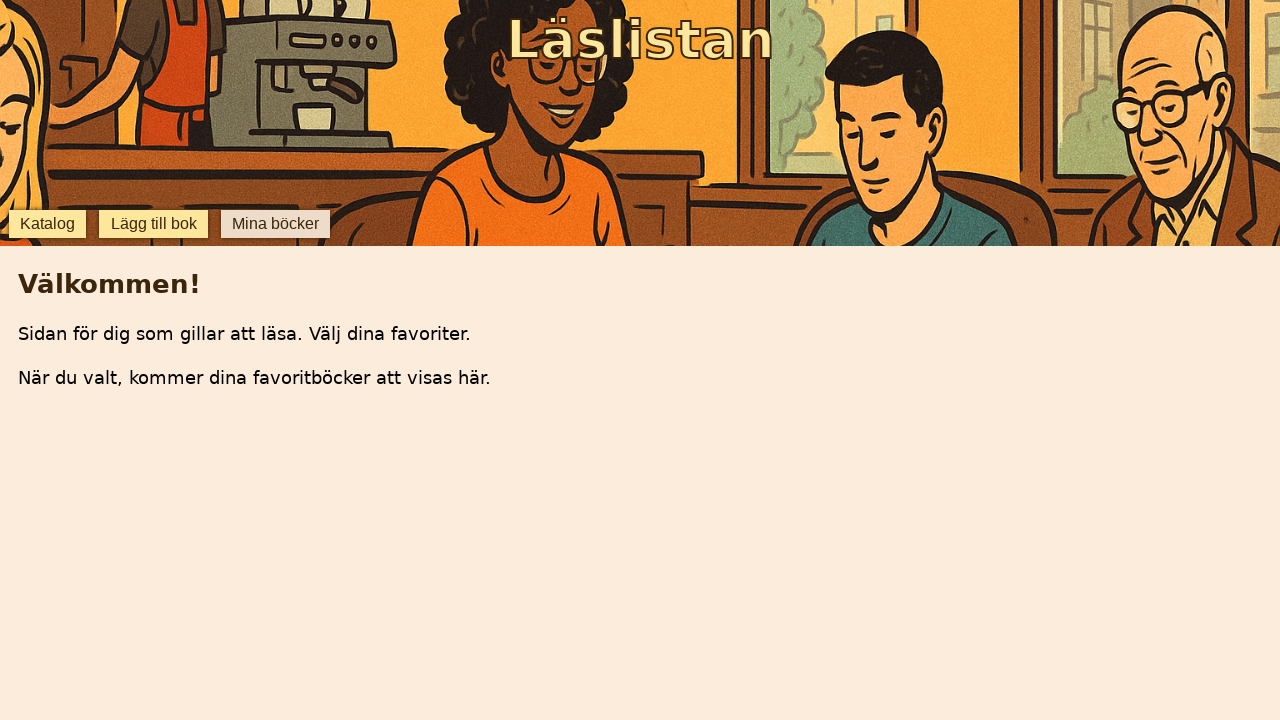